Navigates to a form page and fills in the first name field using ID selector

Starting URL: https://formy-project.herokuapp.com/form

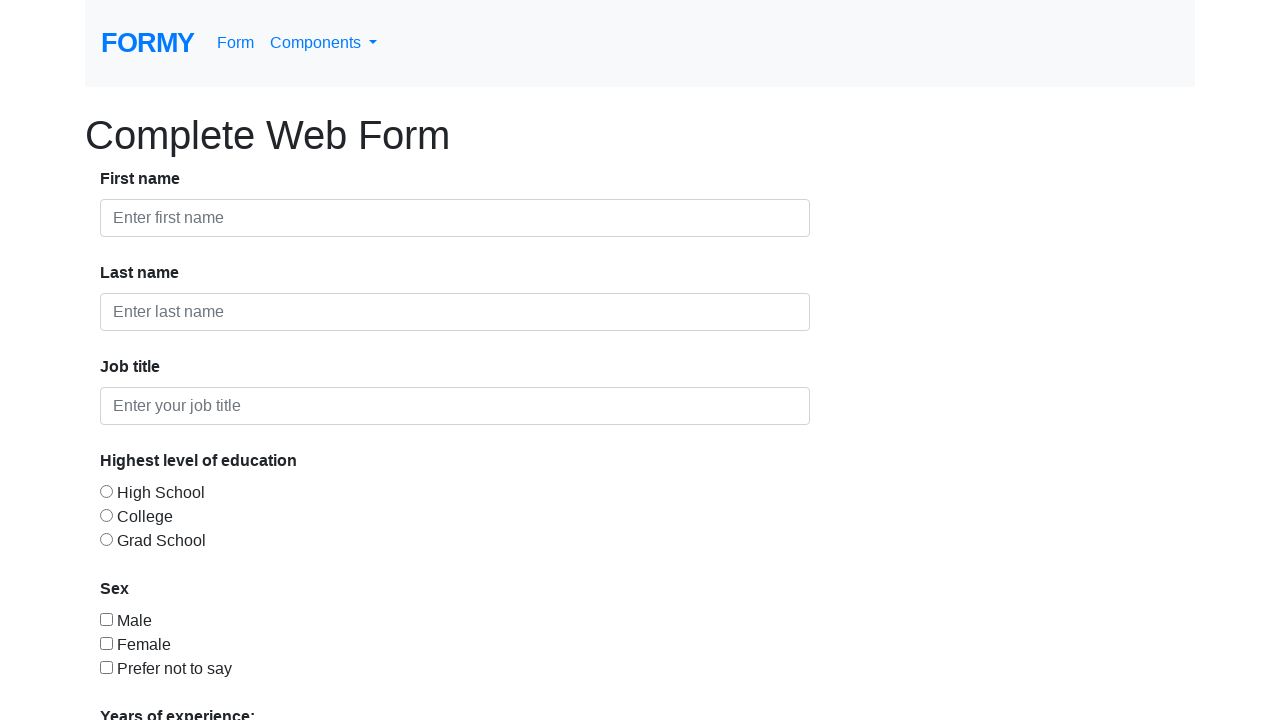

Navigated to form page at https://formy-project.herokuapp.com/form
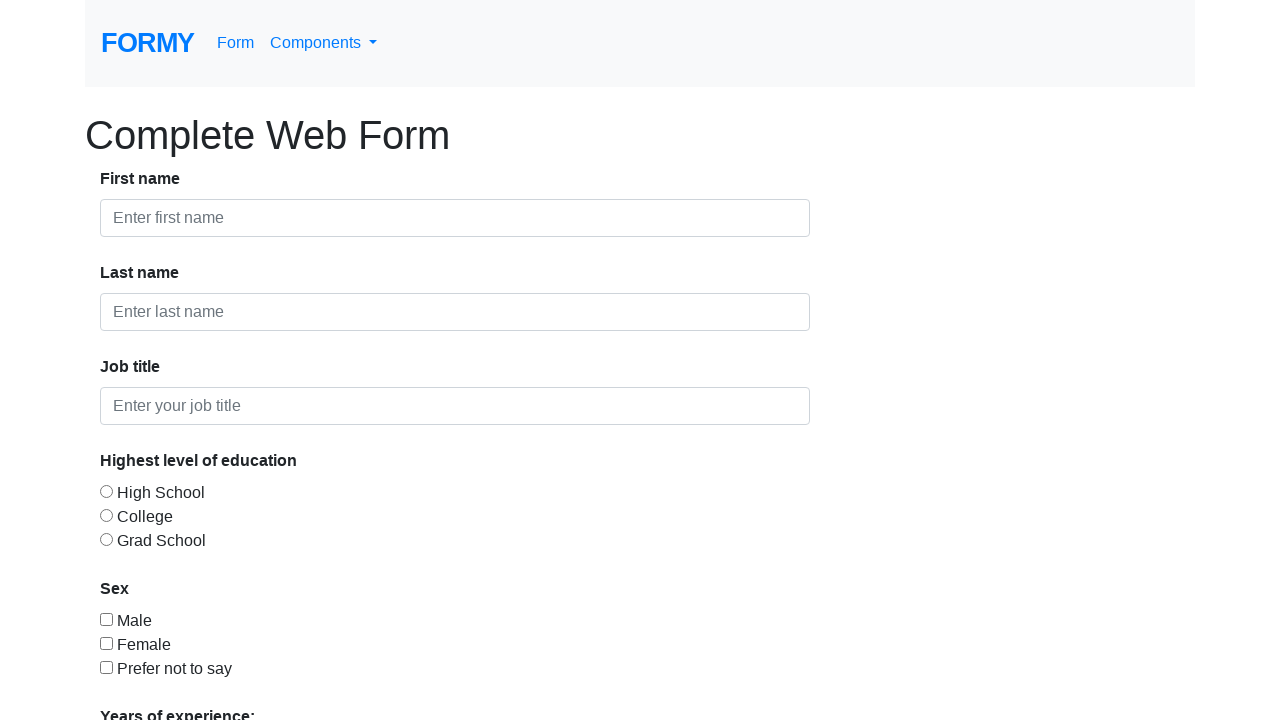

Filled first name field with 'Alexandra' using ID selector on #first-name
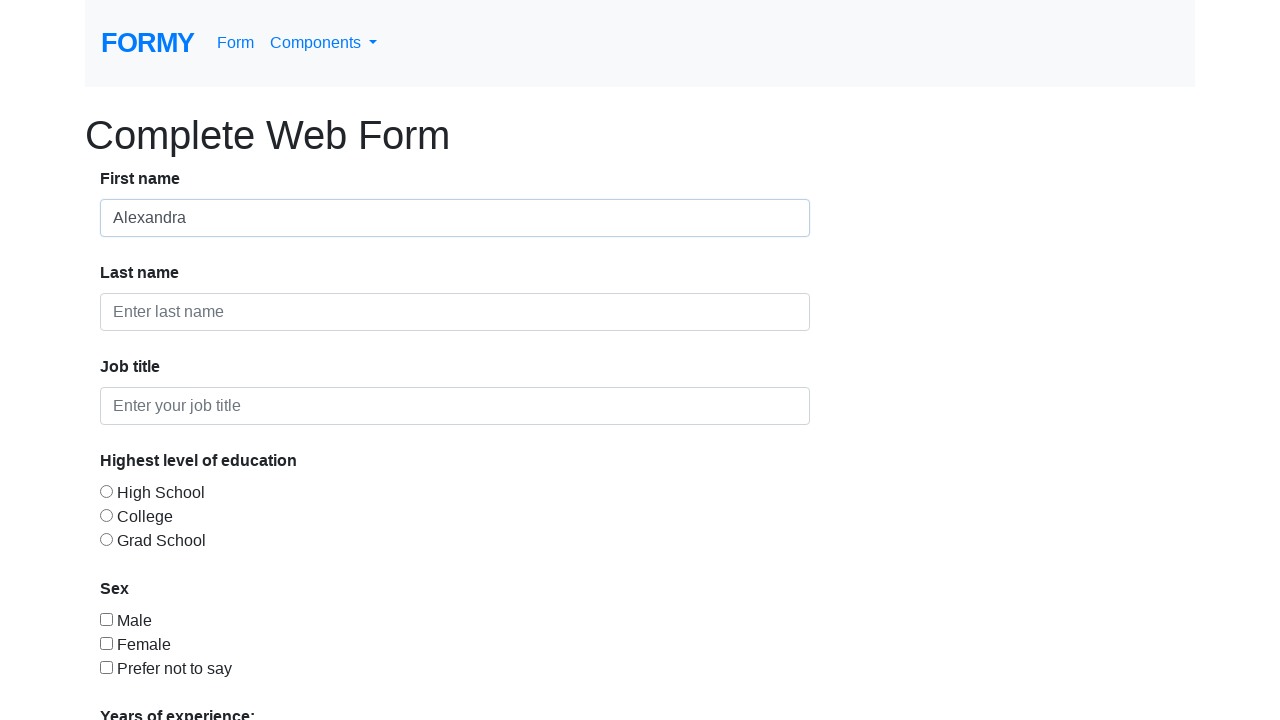

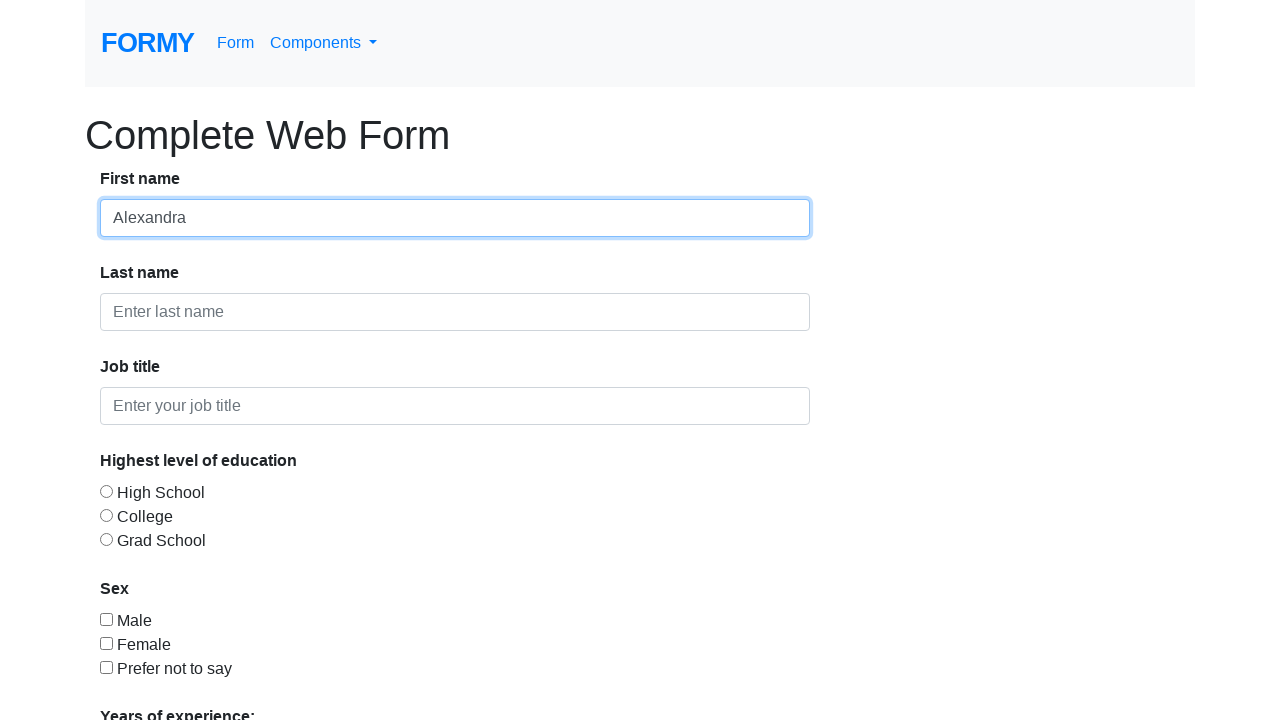